Tests multi-window browser functionality by opening a new window, navigating to a different page to extract course name text, then switching back to the original window and filling a form field with the extracted text.

Starting URL: https://rahulshettyacademy.com/angularpractice/

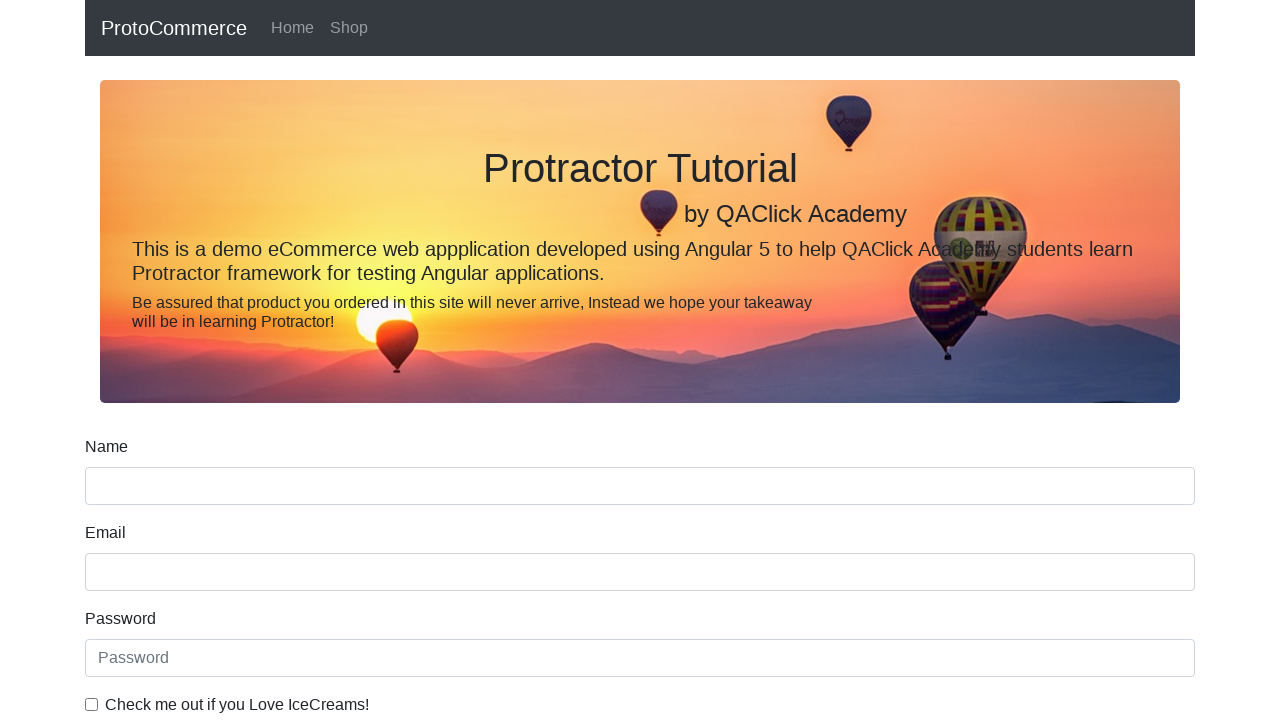

Opened a new browser window/tab
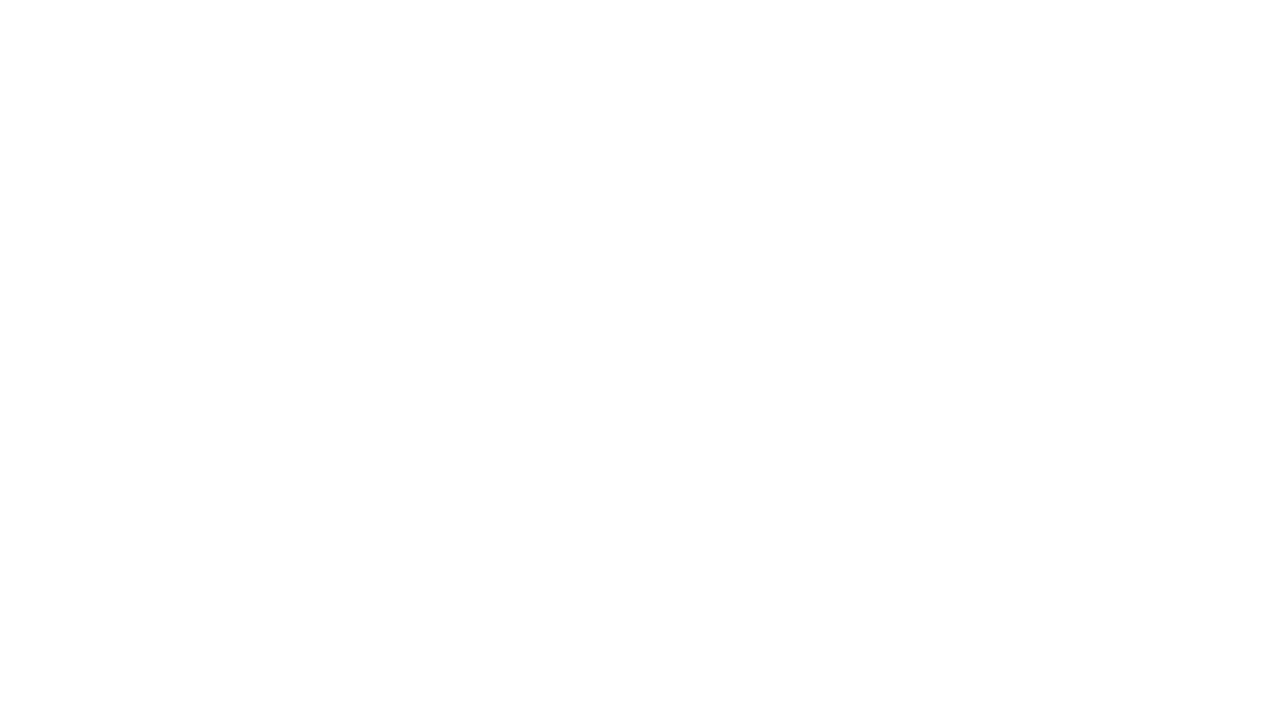

Navigated to Rahul Shetty Academy homepage in new window
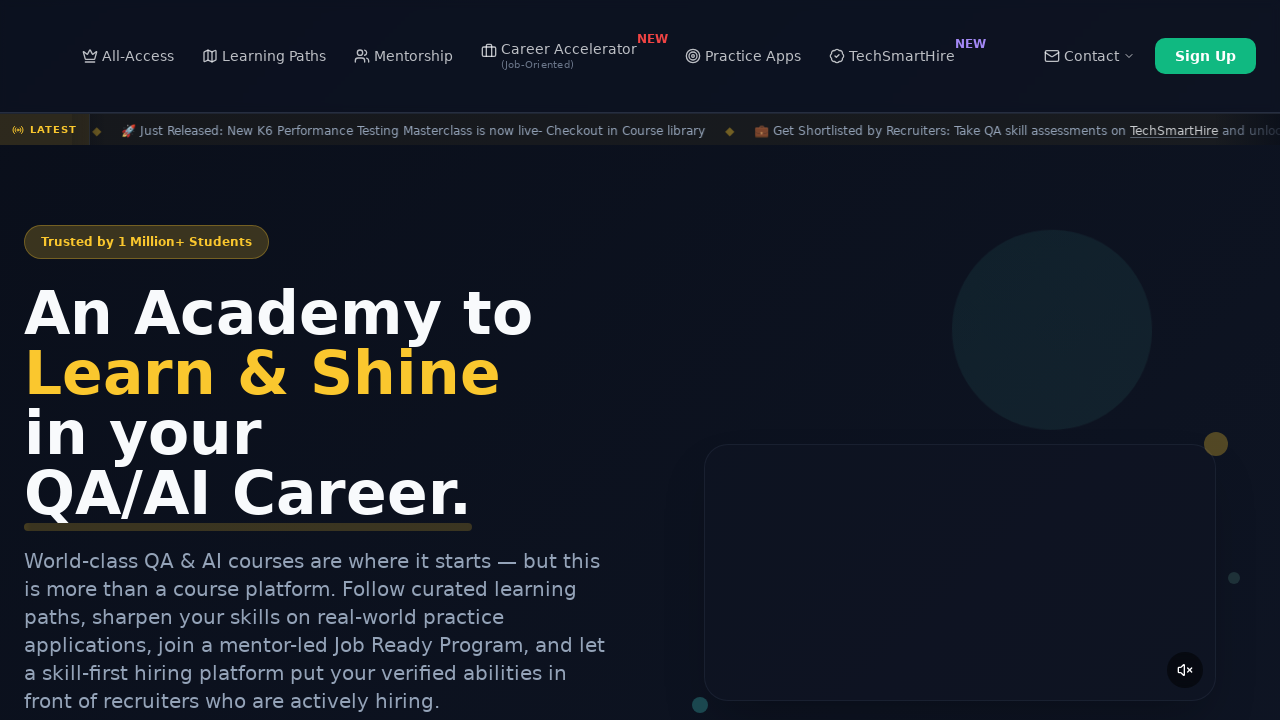

Waited for course links to load on homepage
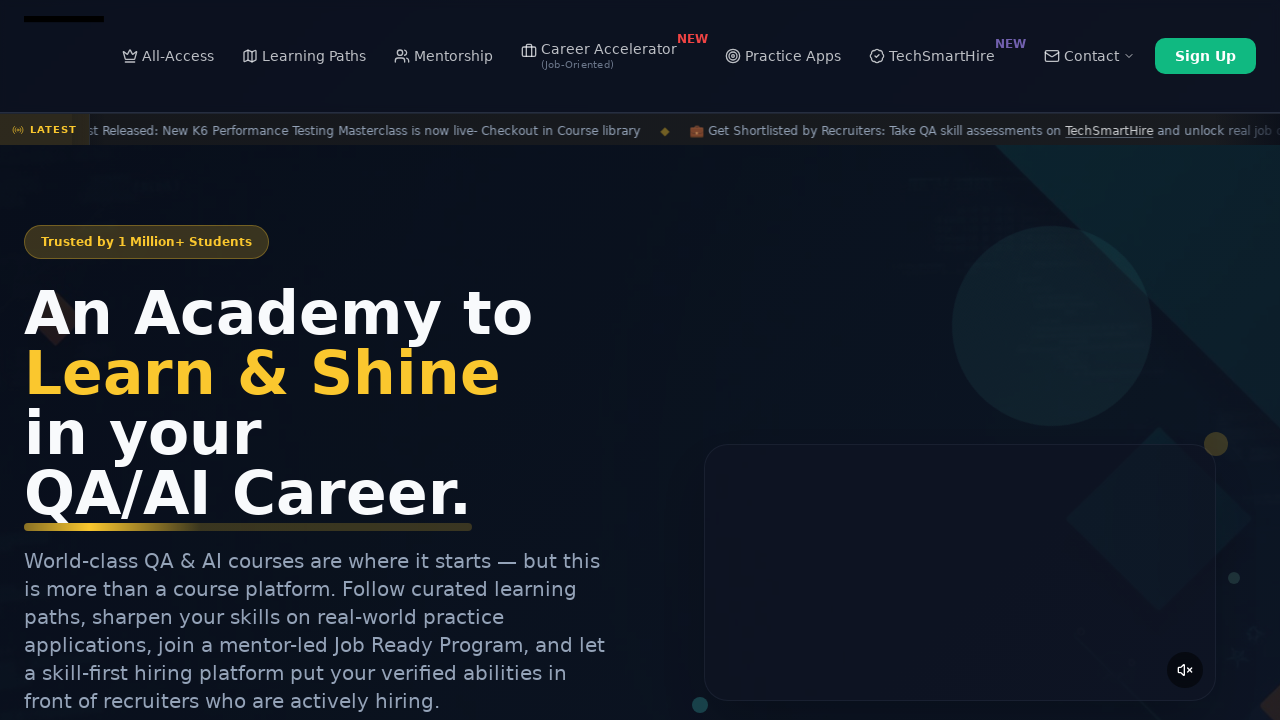

Located all course links on the page
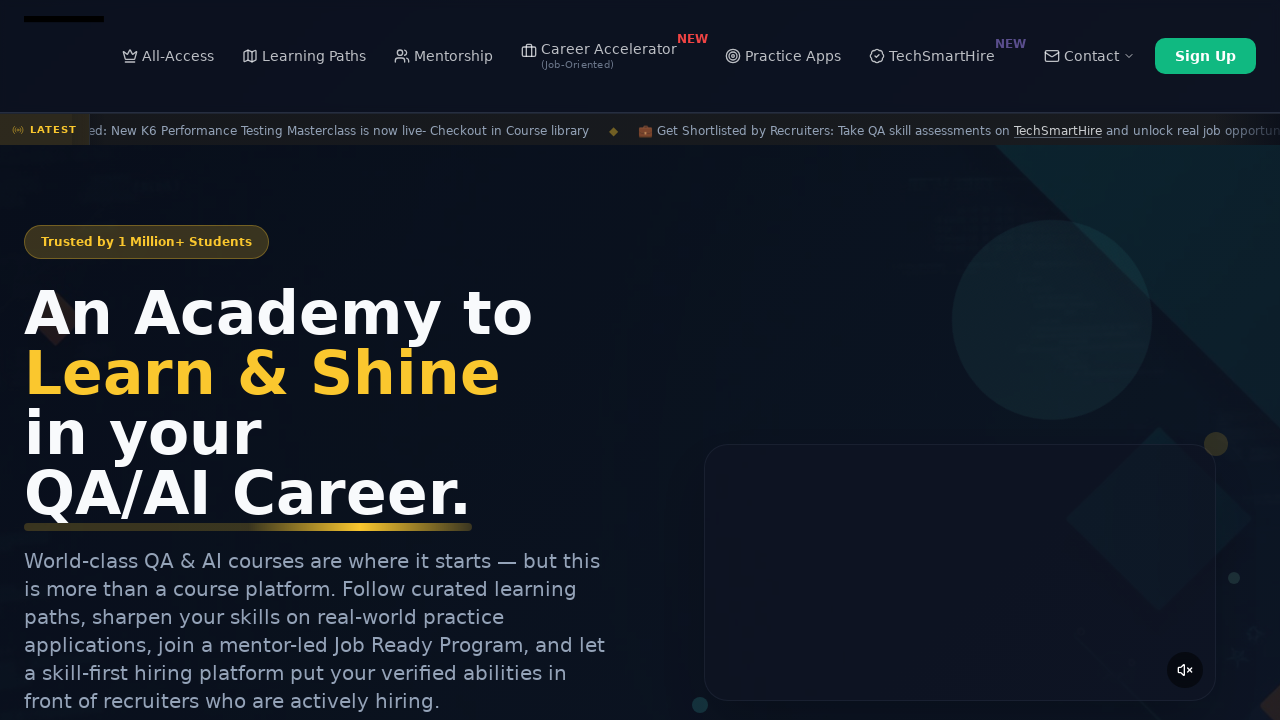

Extracted course name text from second course link: 'Playwright Testing'
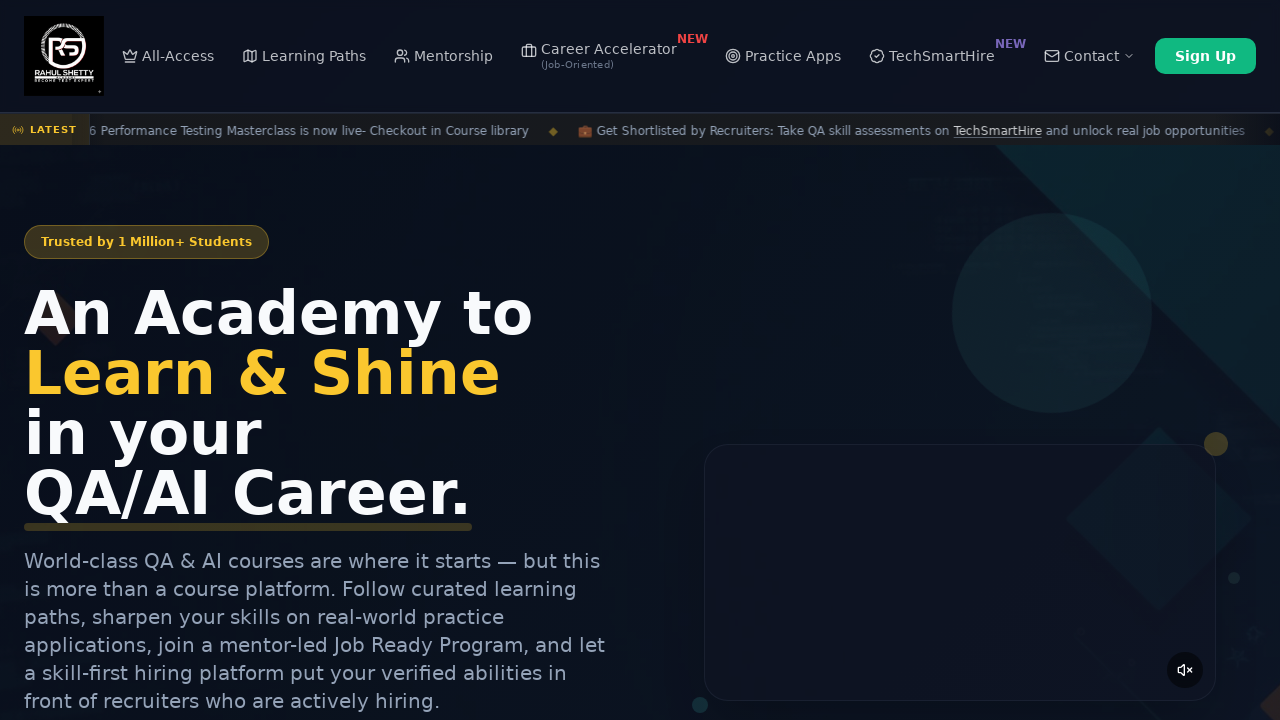

Filled name field with extracted course name: 'Playwright Testing' on [name='name']
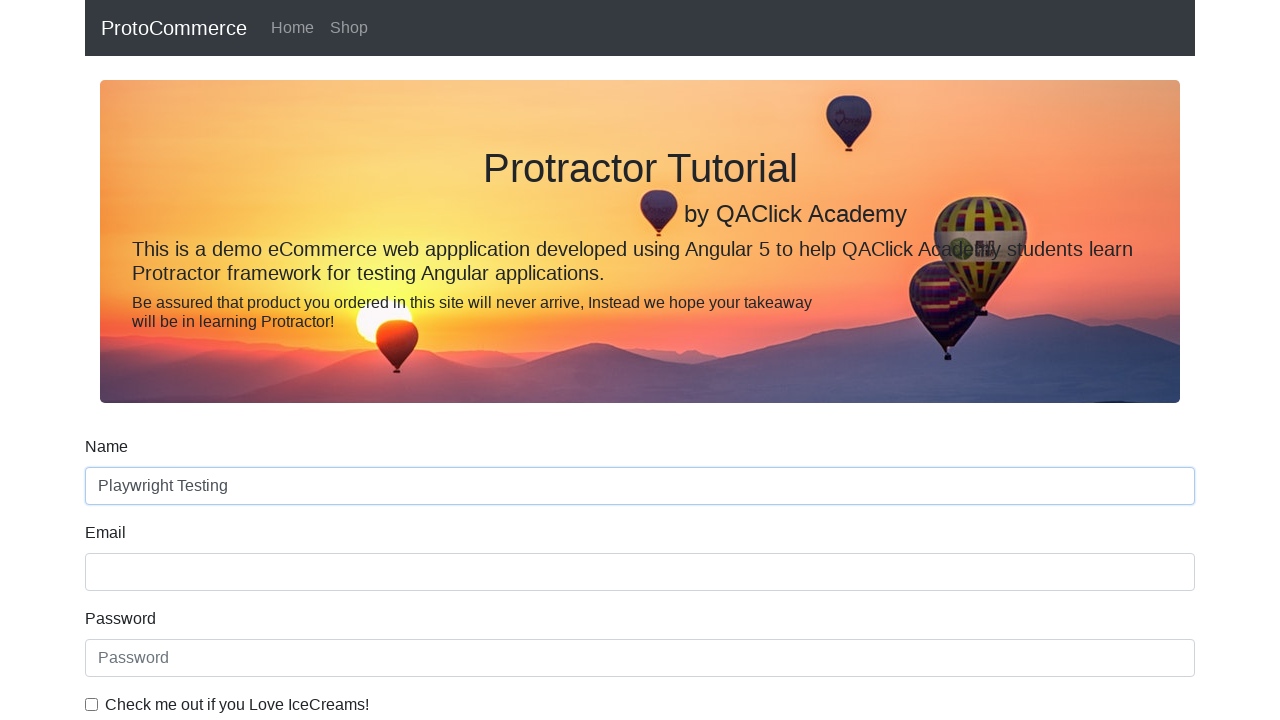

Confirmed name field is present and filled on original window
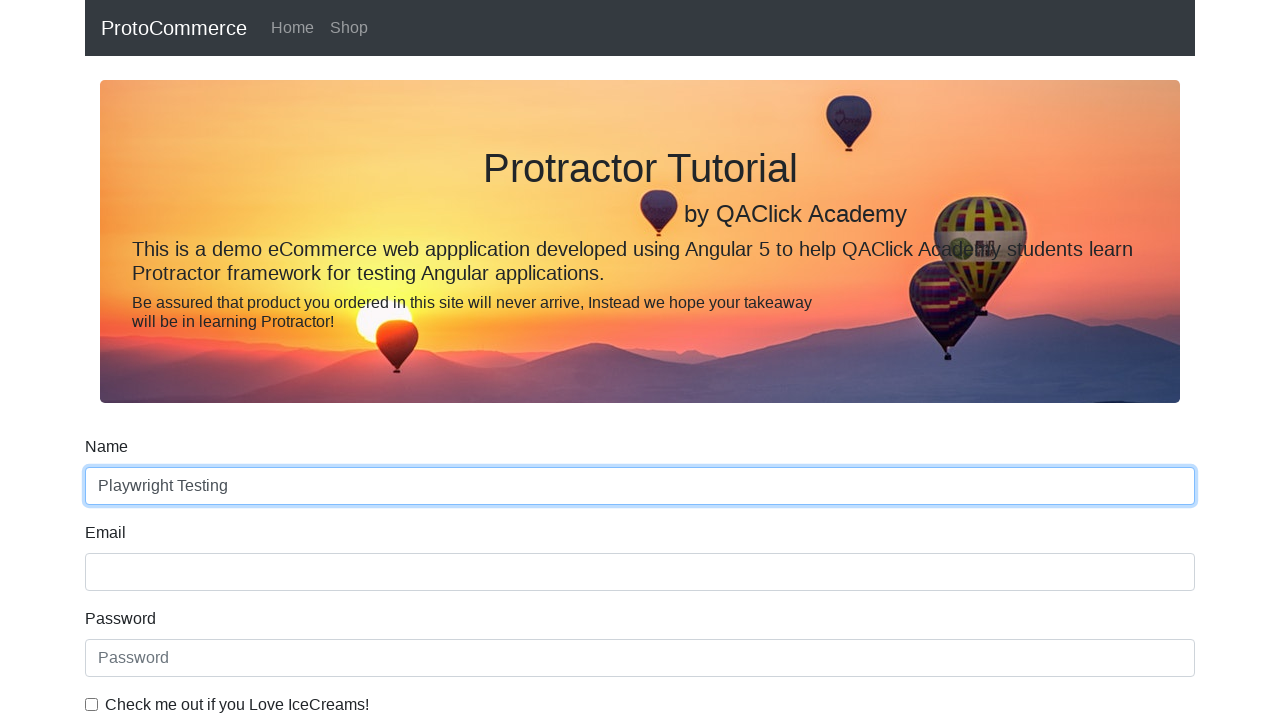

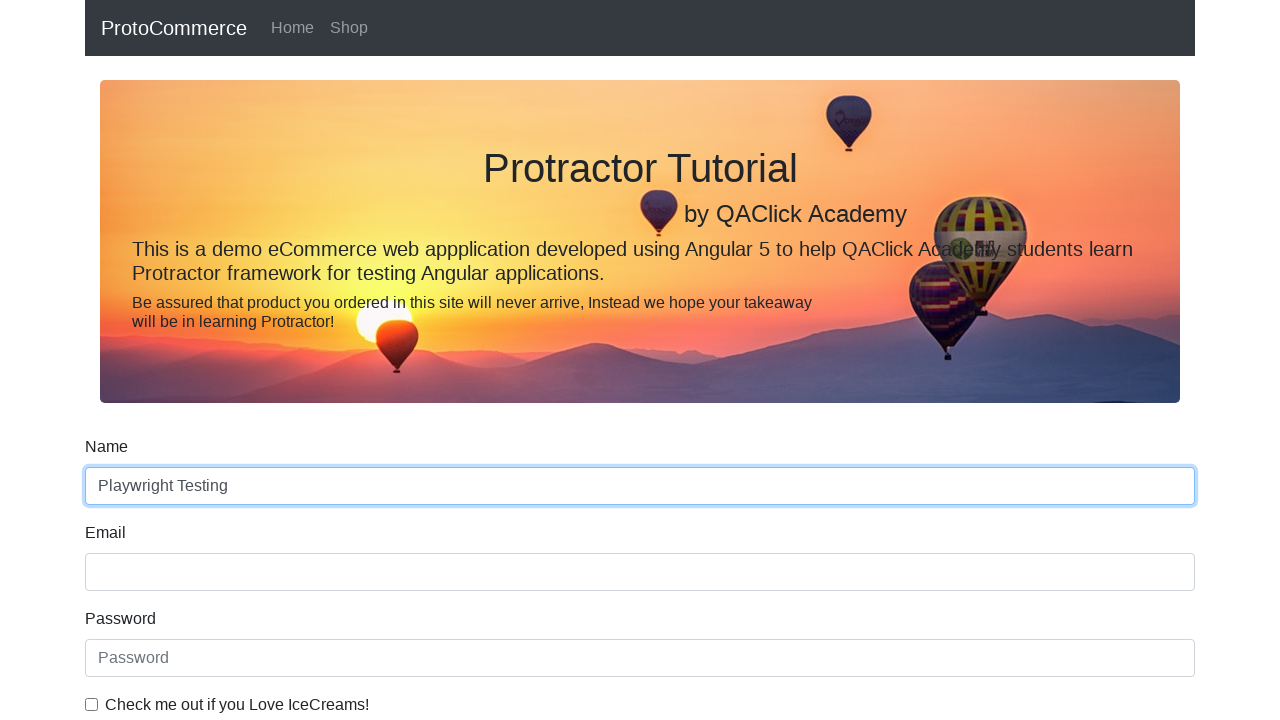